Navigates to the Disappearing Elements page and verifies the footer text and link are correct

Starting URL: https://the-internet.herokuapp.com/

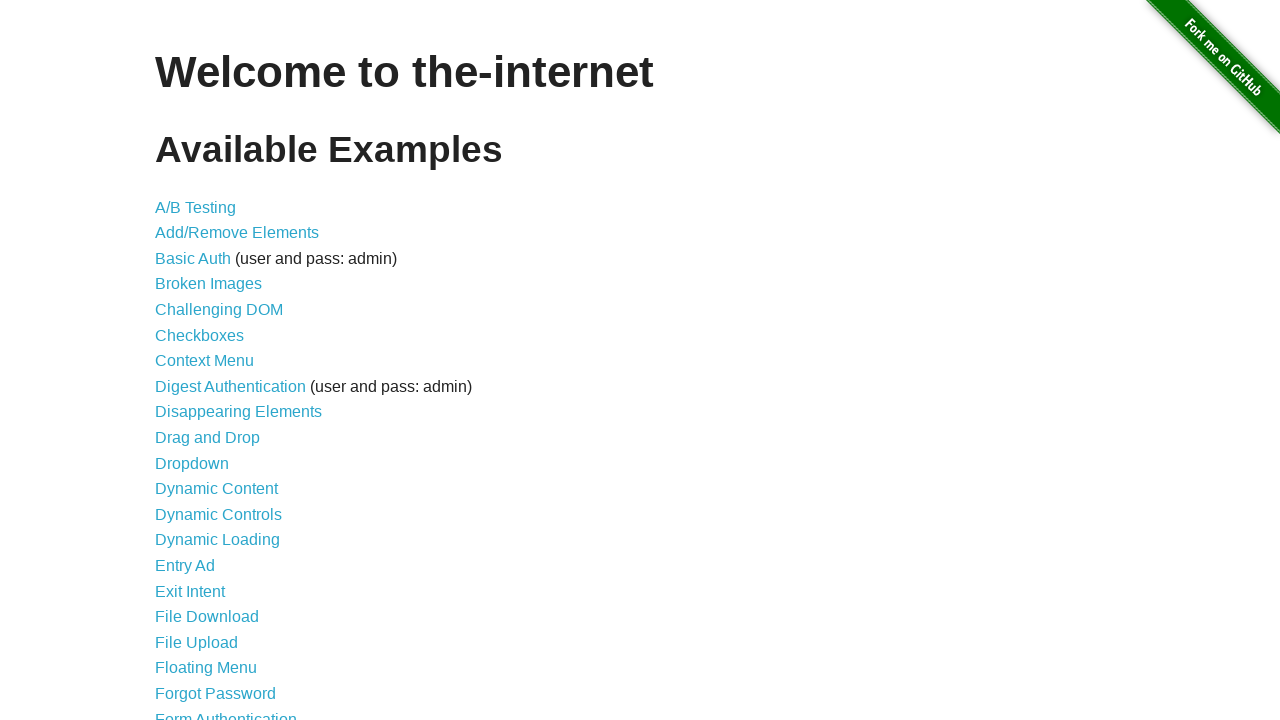

Main page loaded - h1 element appeared
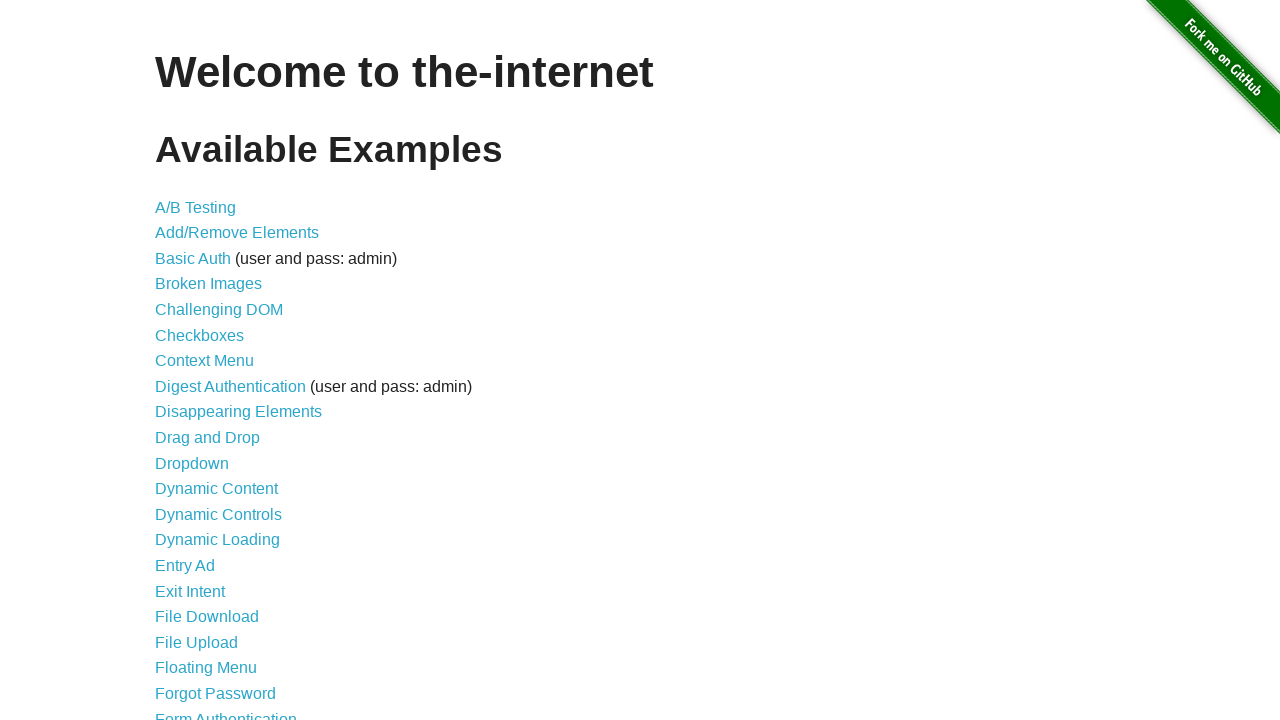

Clicked on Disappearing Elements link at (238, 412) on xpath=/html/body/div[2]/div/ul/li[9]/a
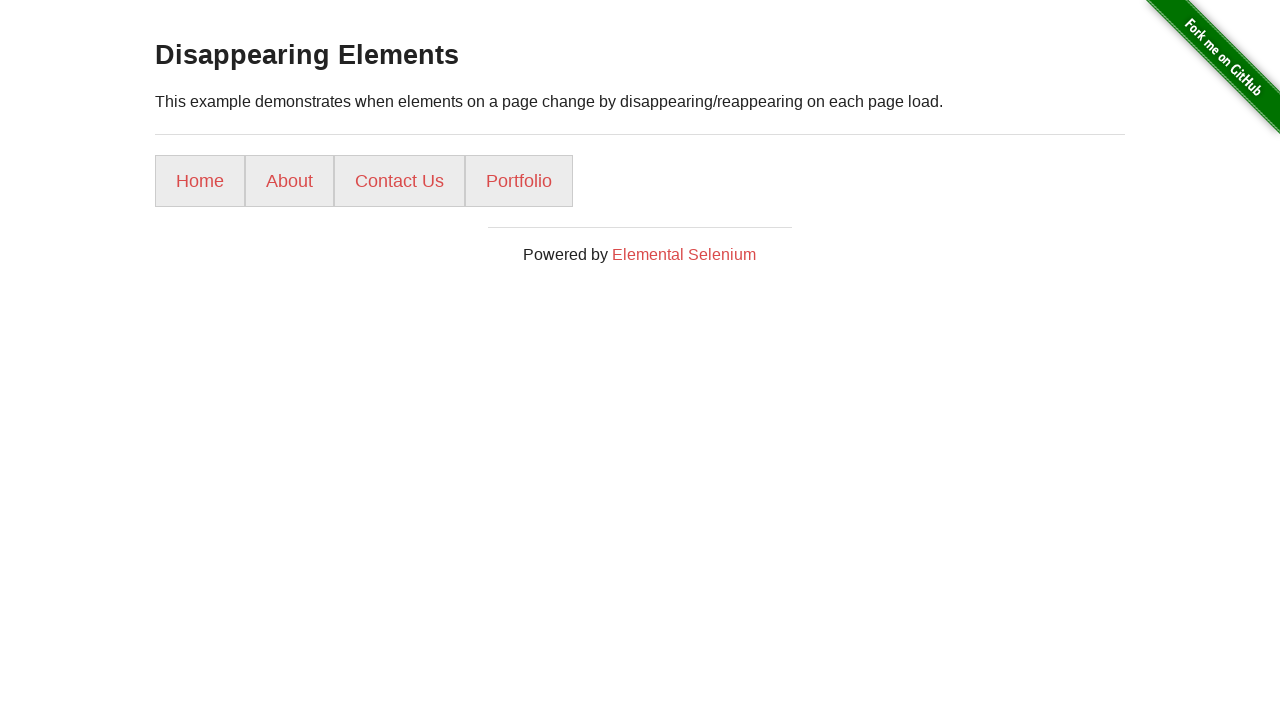

Located footer element
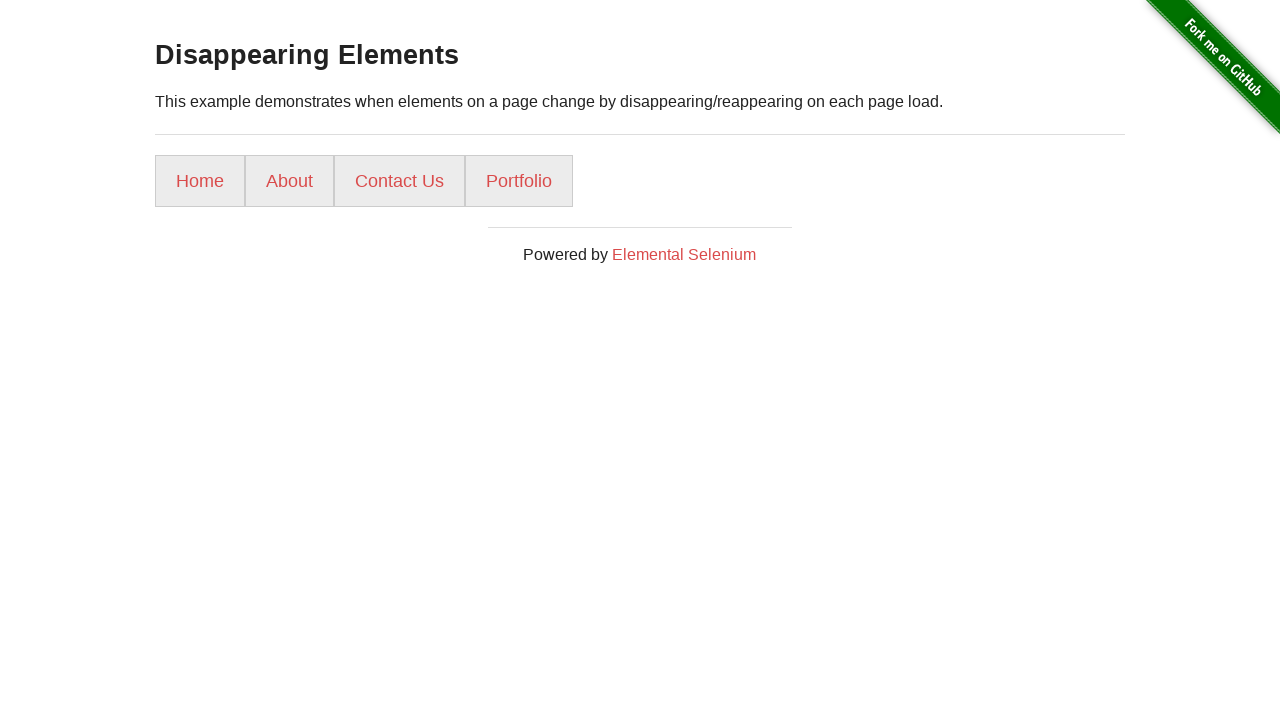

Verified footer text is 'Powered by Elemental Selenium'
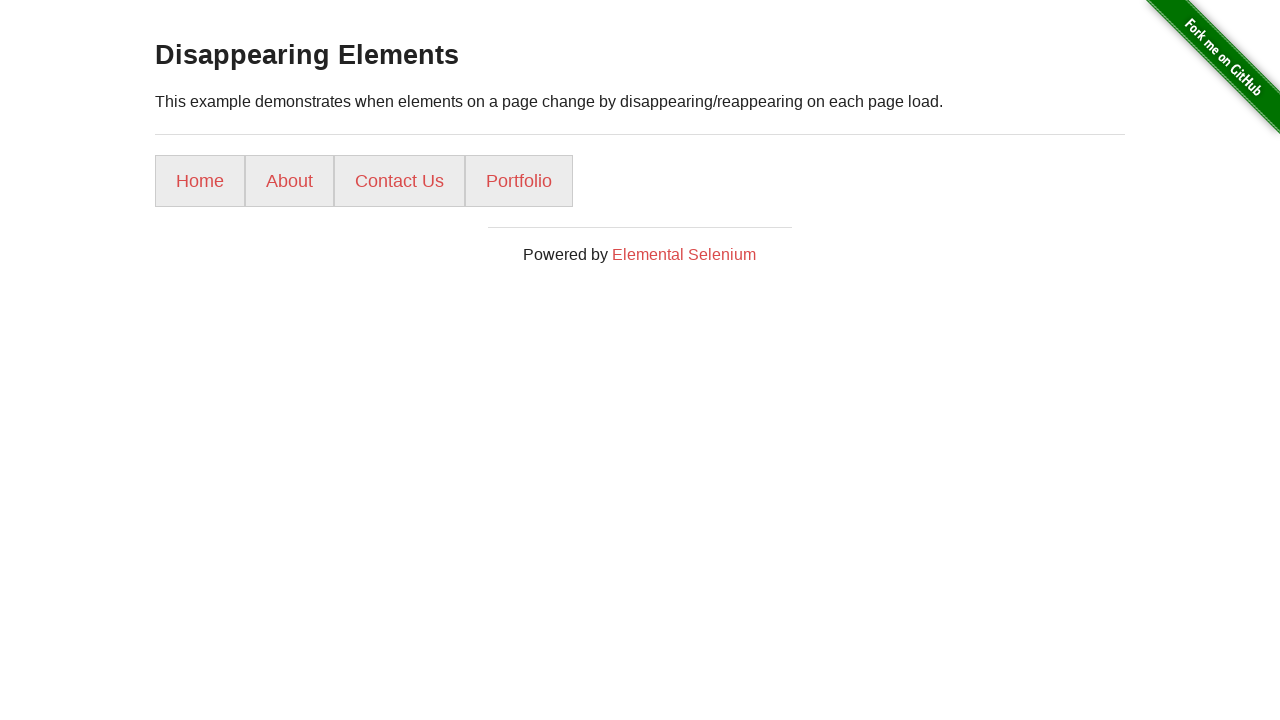

Located footer link element
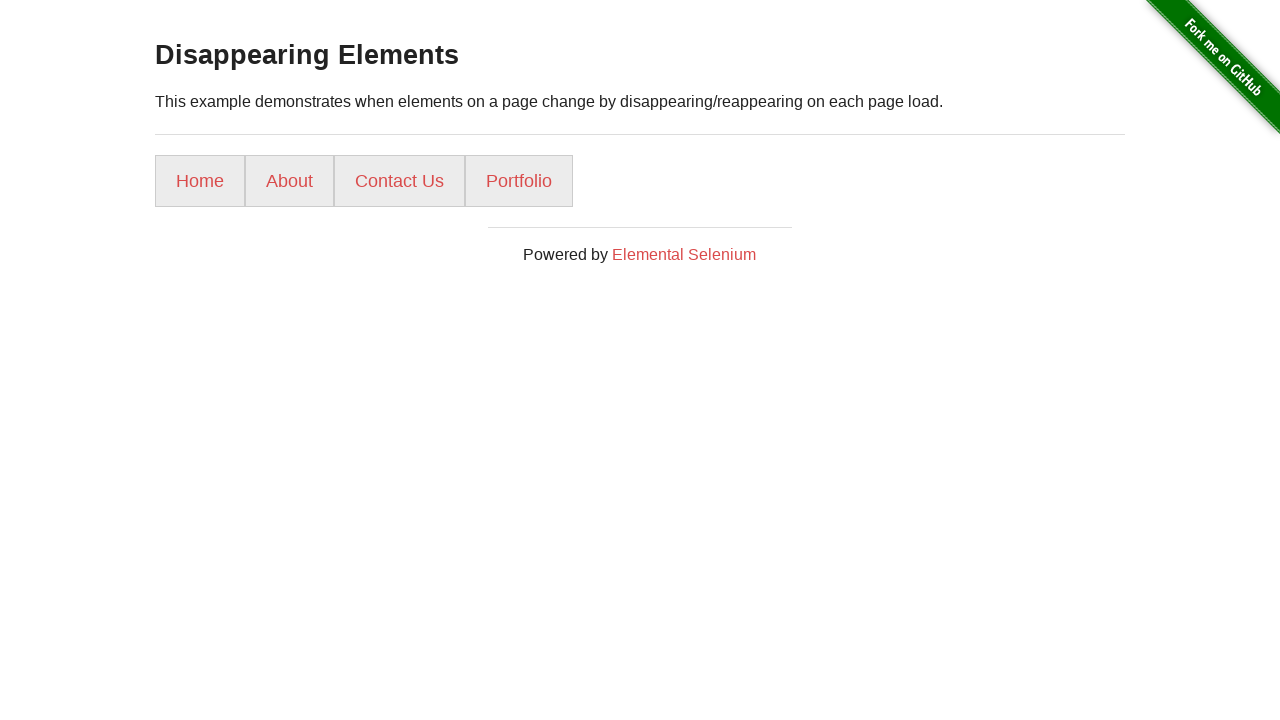

Verified footer link href is 'http://elementalselenium.com/'
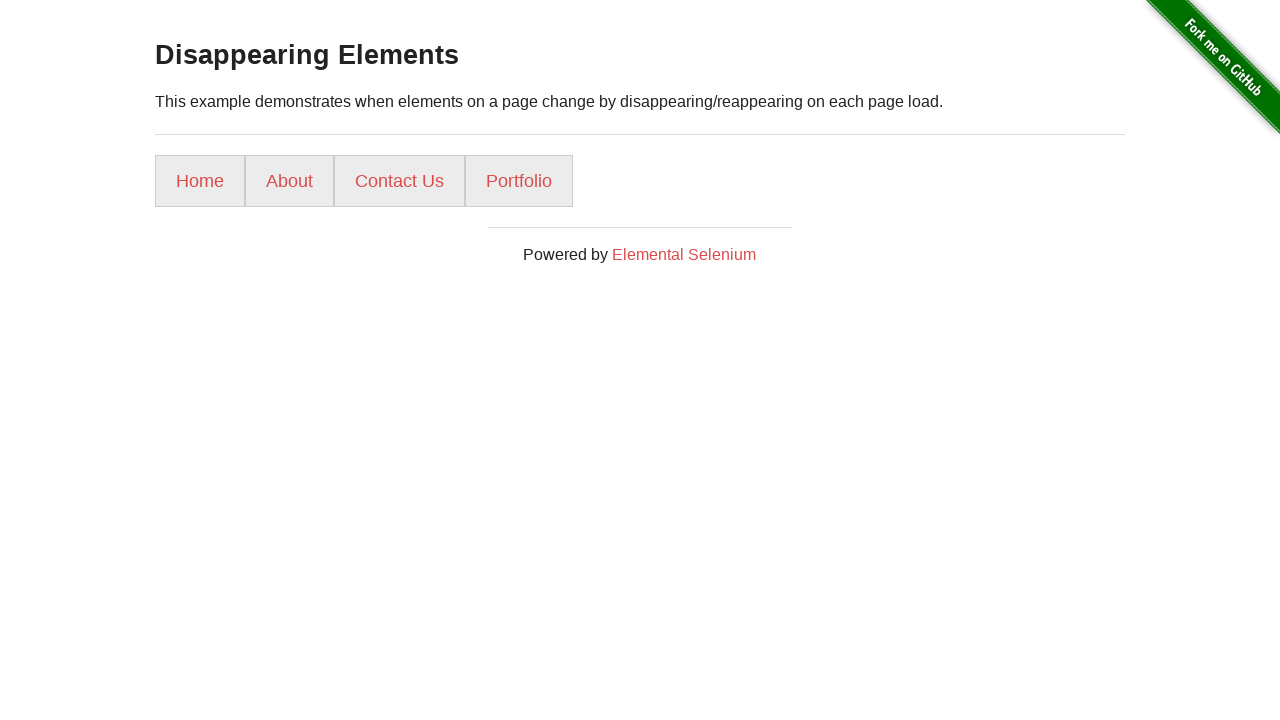

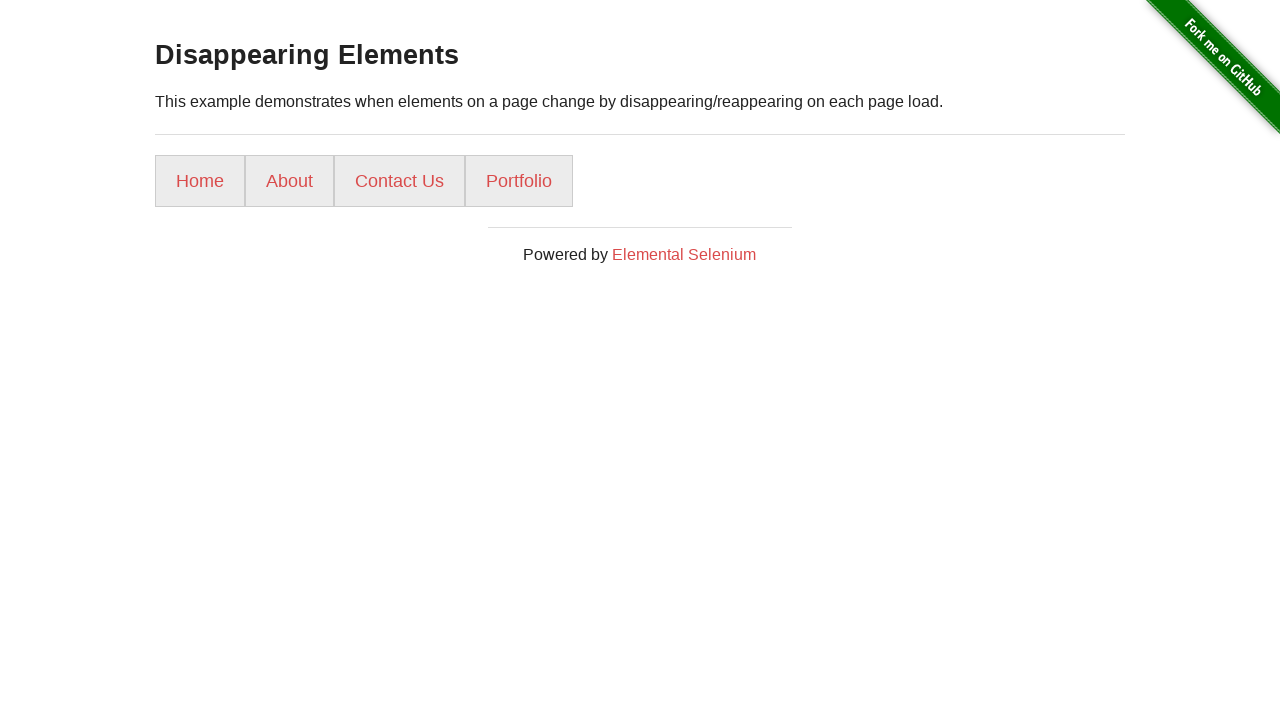